Tests window handling functionality by clicking a button that opens a new window, then switches between parent and child windows to verify navigation works correctly

Starting URL: https://demo.automationtesting.in/Windows.html

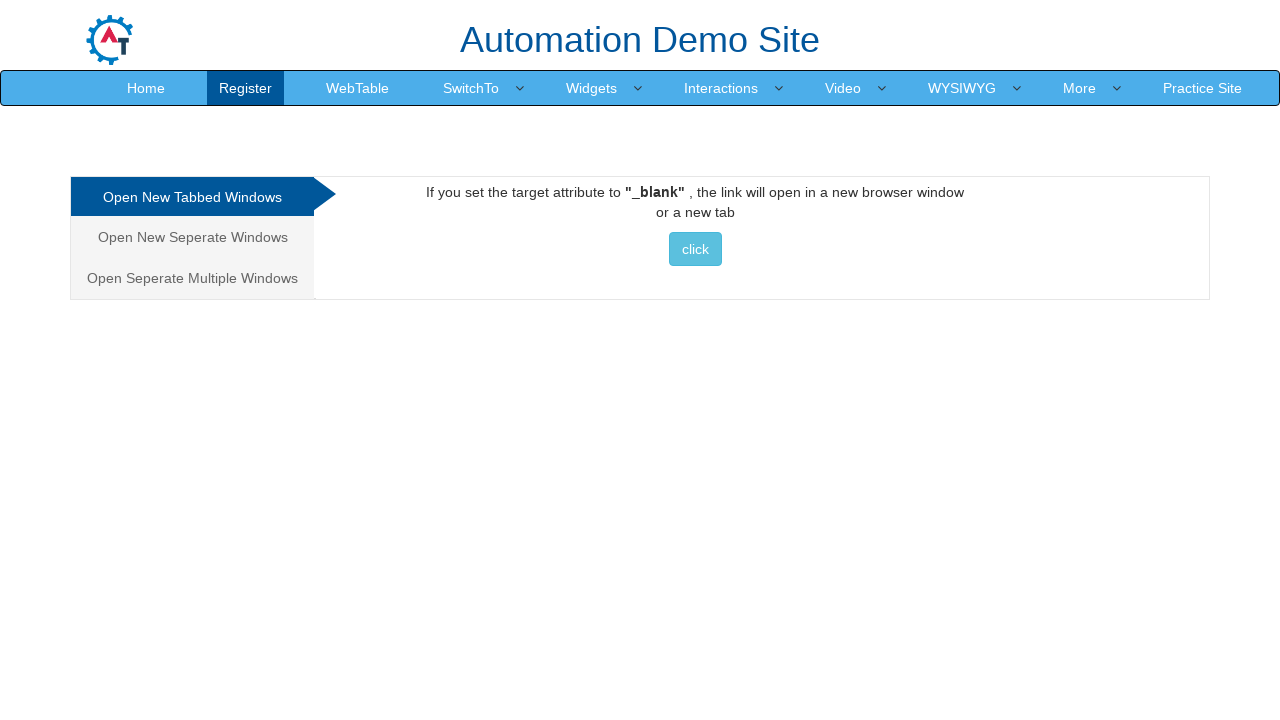

Clicked button to open new window with Selenium.dev link at (695, 249) on xpath=//a[@href='http://www.selenium.dev']//button[@class='btn btn-info'][normal
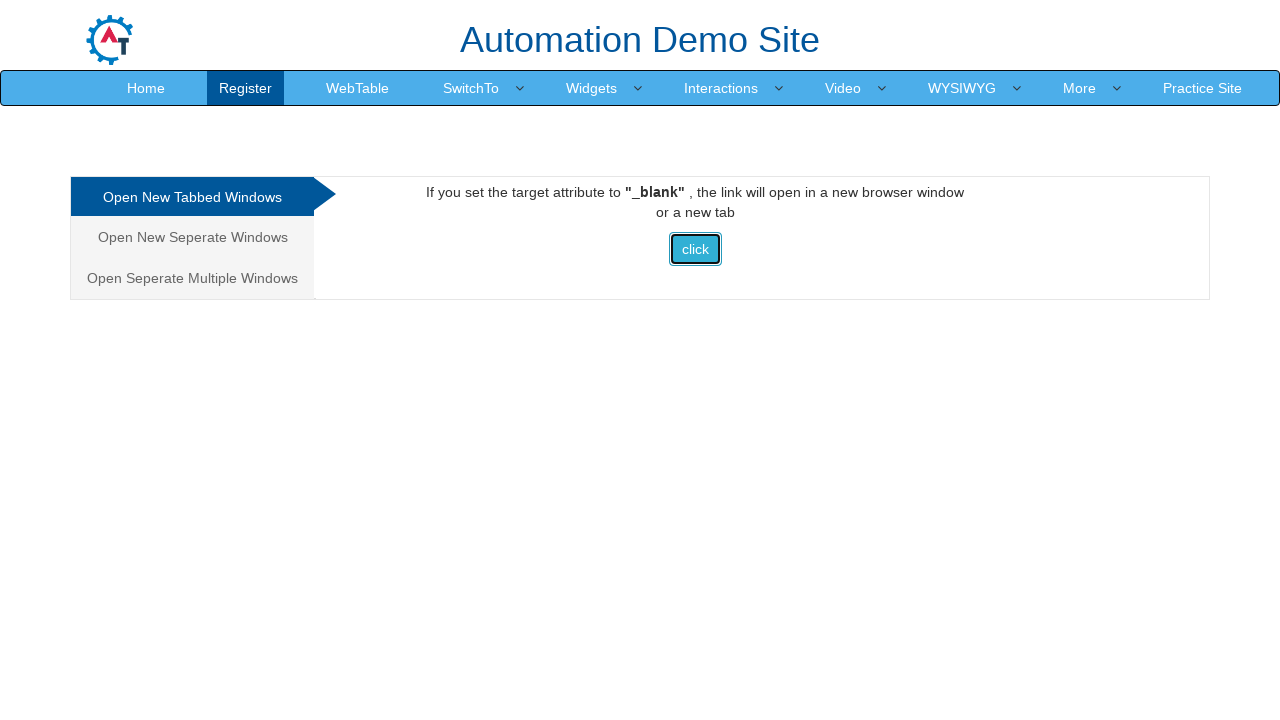

Captured new page object from window
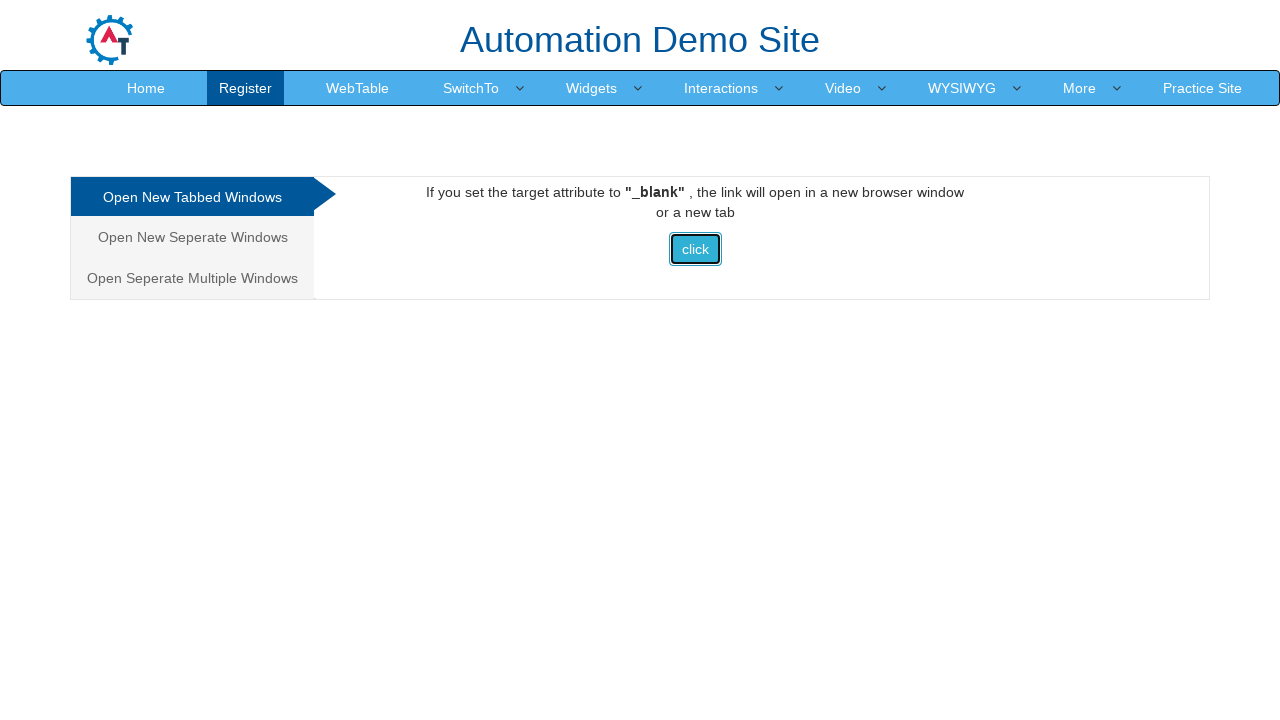

New window page loaded successfully
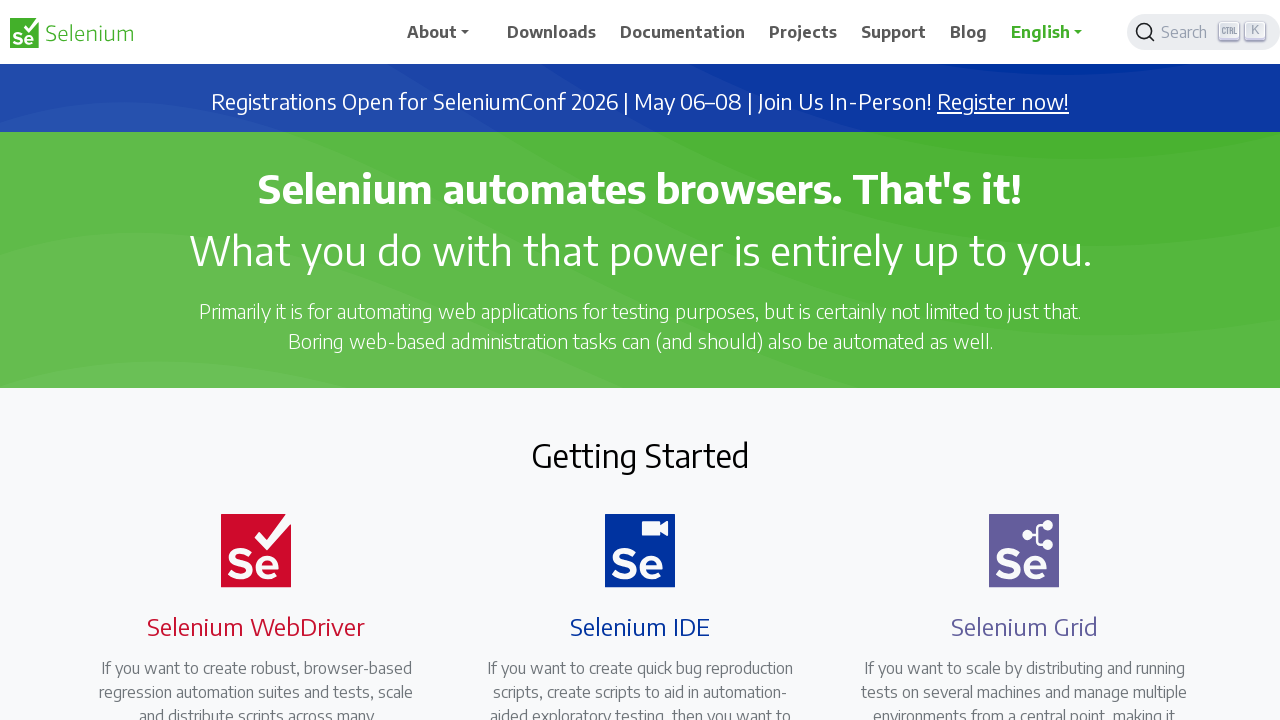

Retrieved all pages in browser context
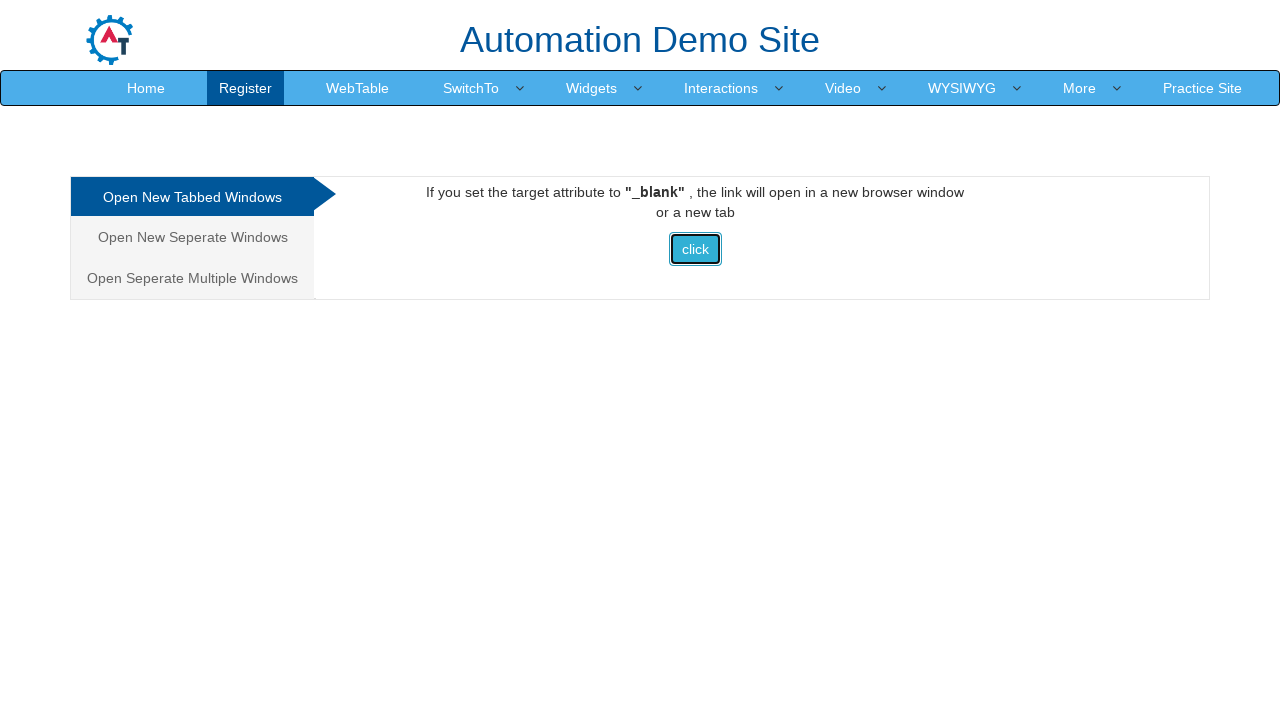

Iterated through all open pages and brought each to front
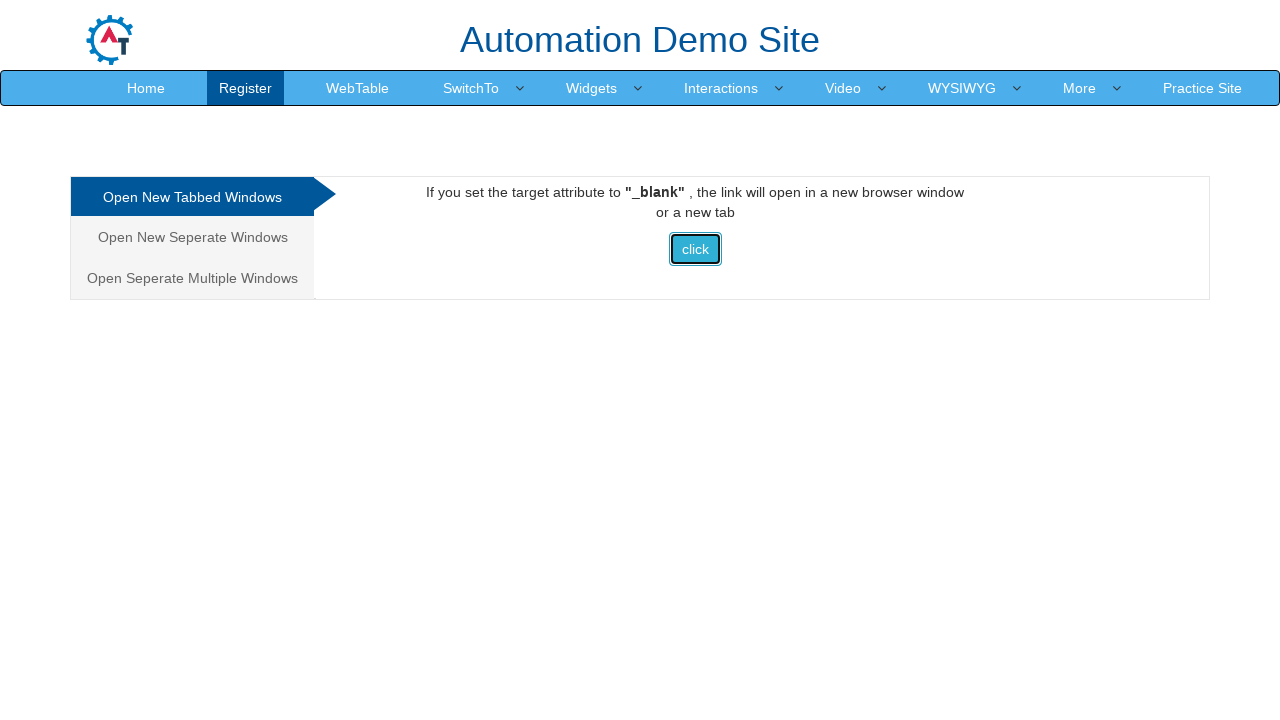

Switched to parent window (first page)
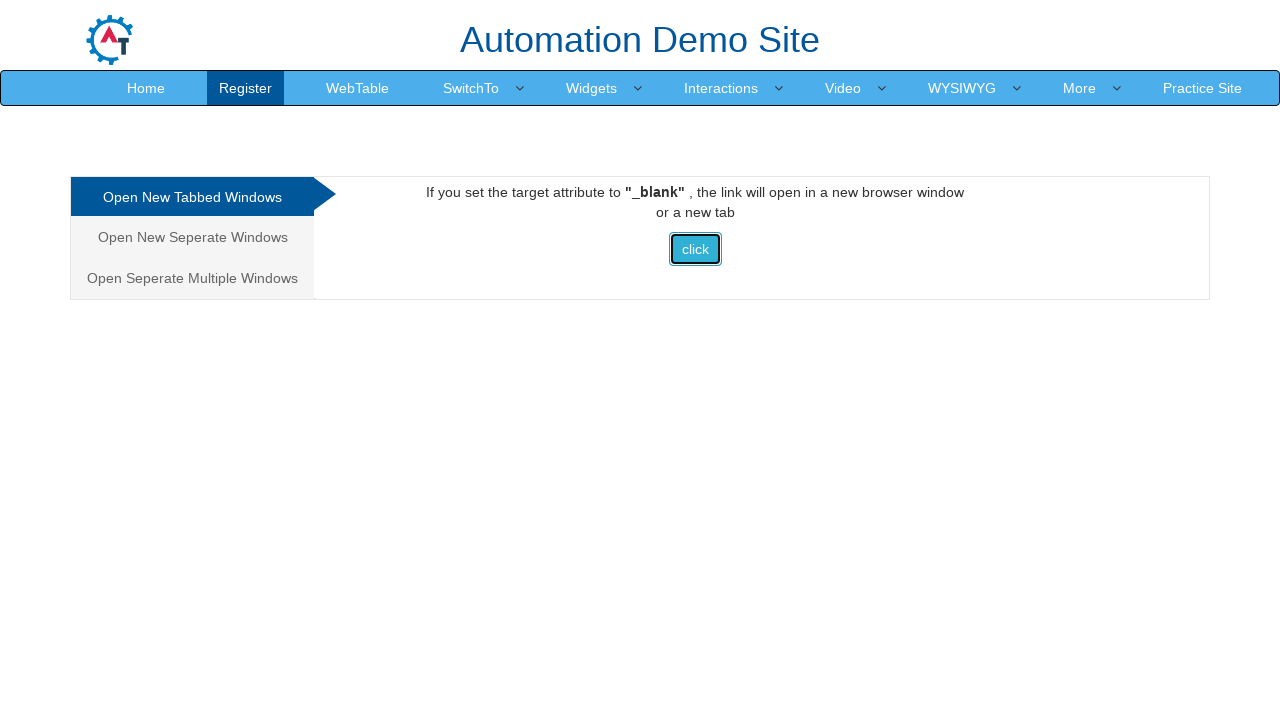

Switched to child window (last page)
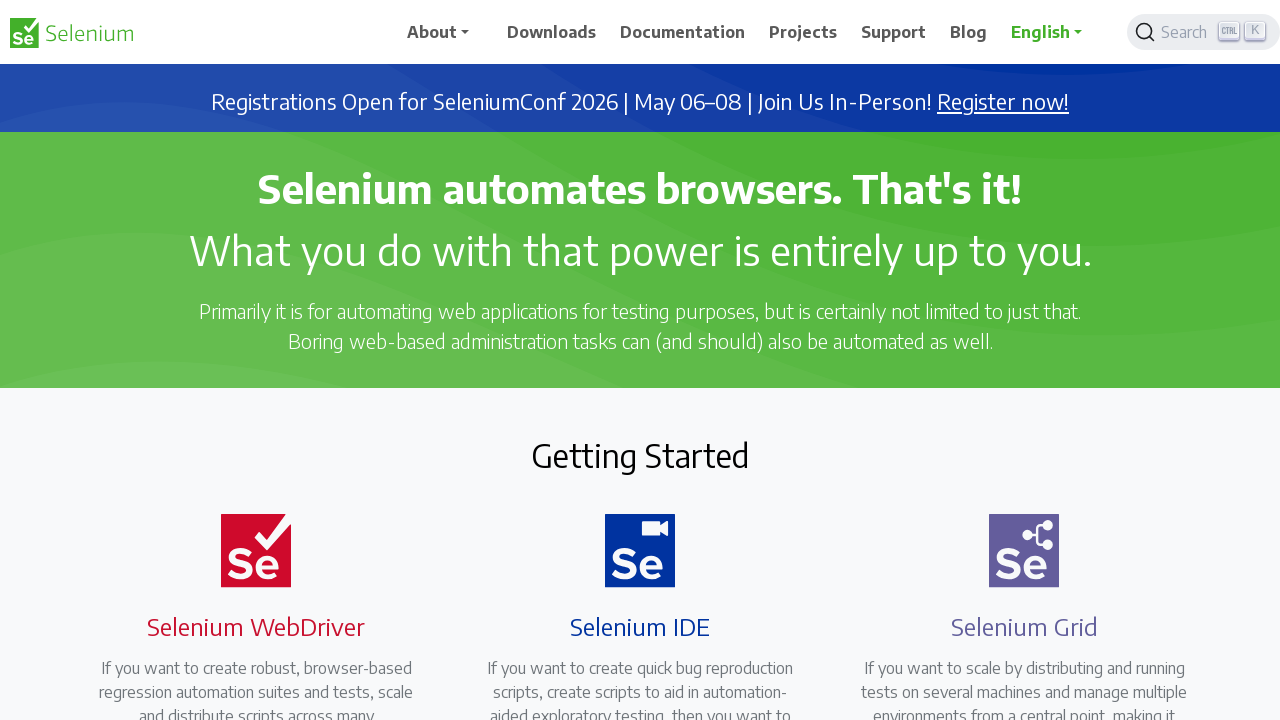

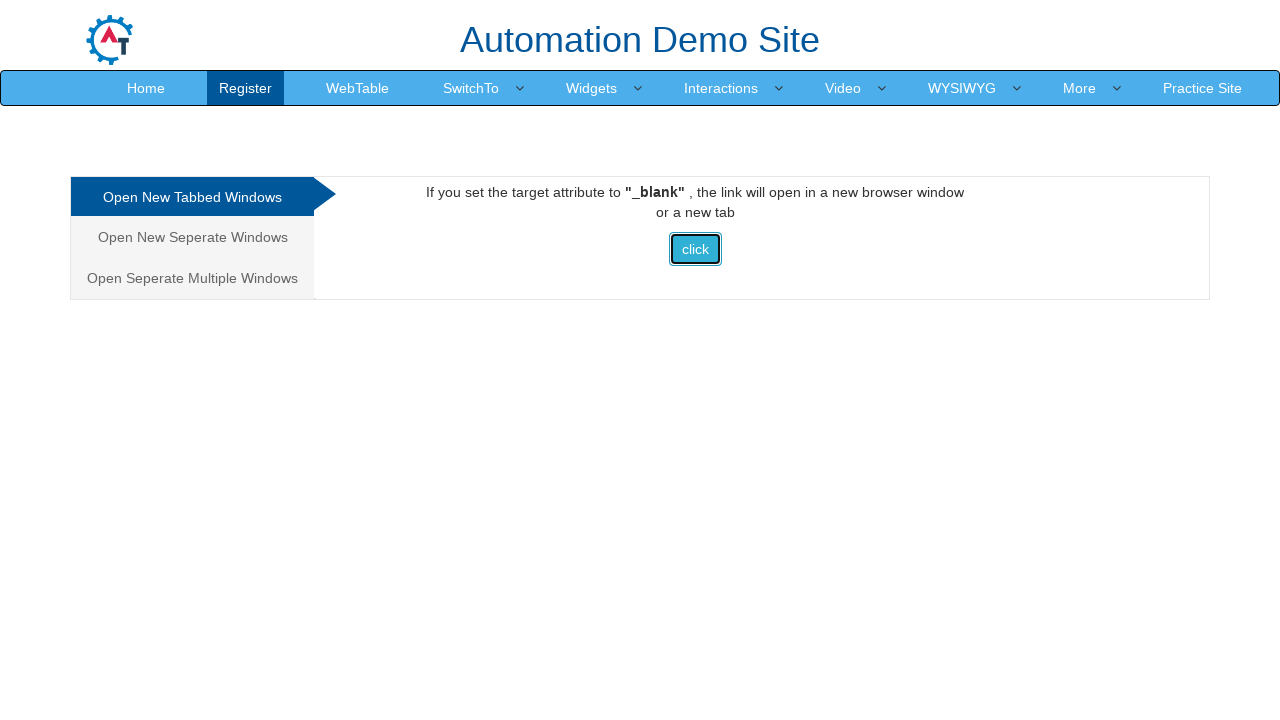